Tests that clicking the top "Order" button on the homepage redirects to the order page

Starting URL: https://qa-scooter.praktikum-services.ru/

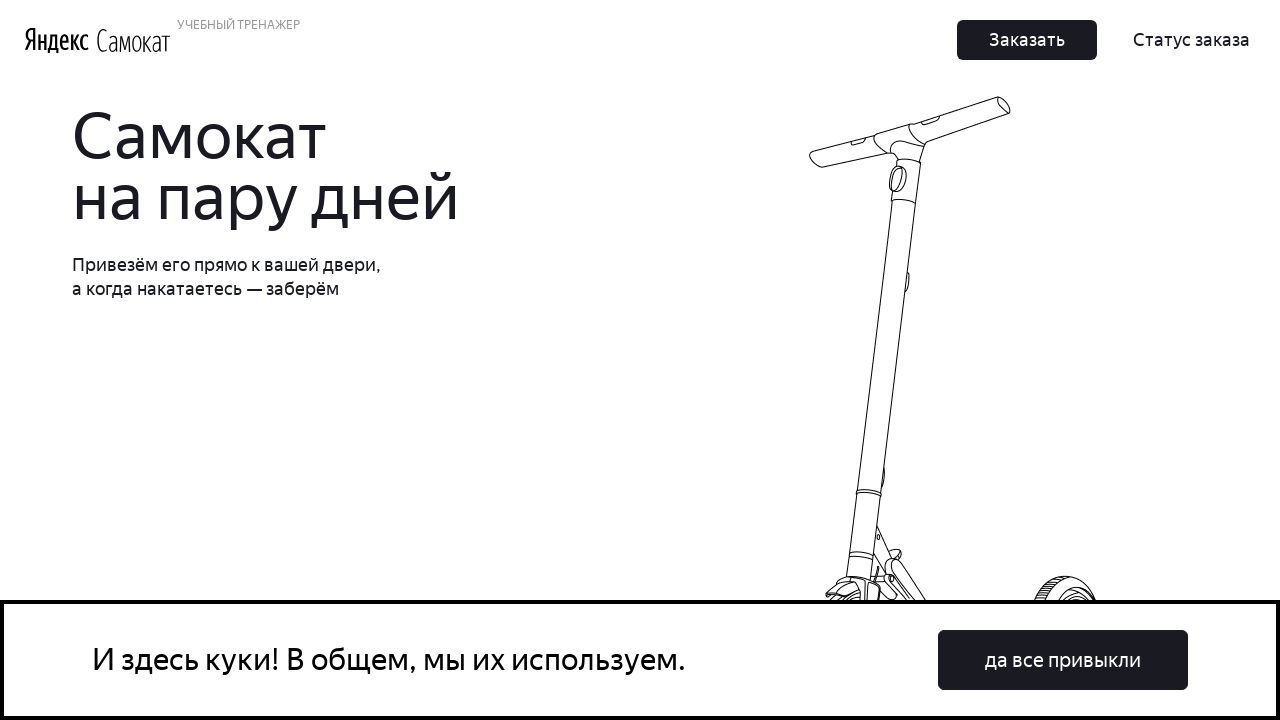

Clicked the top 'Order' button in header at (1027, 40) on header button:has-text('Заказать'), .Header_Nav__AGCXC button:has-text('Заказать
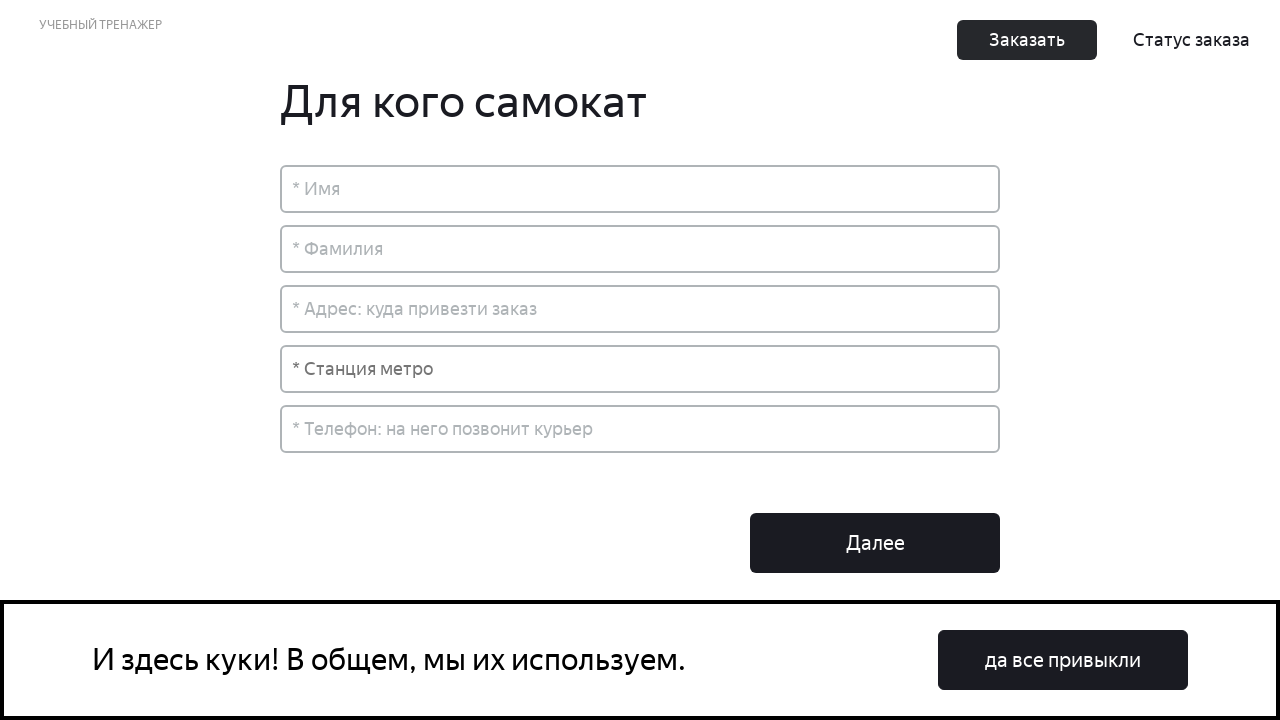

Waited for navigation to order page
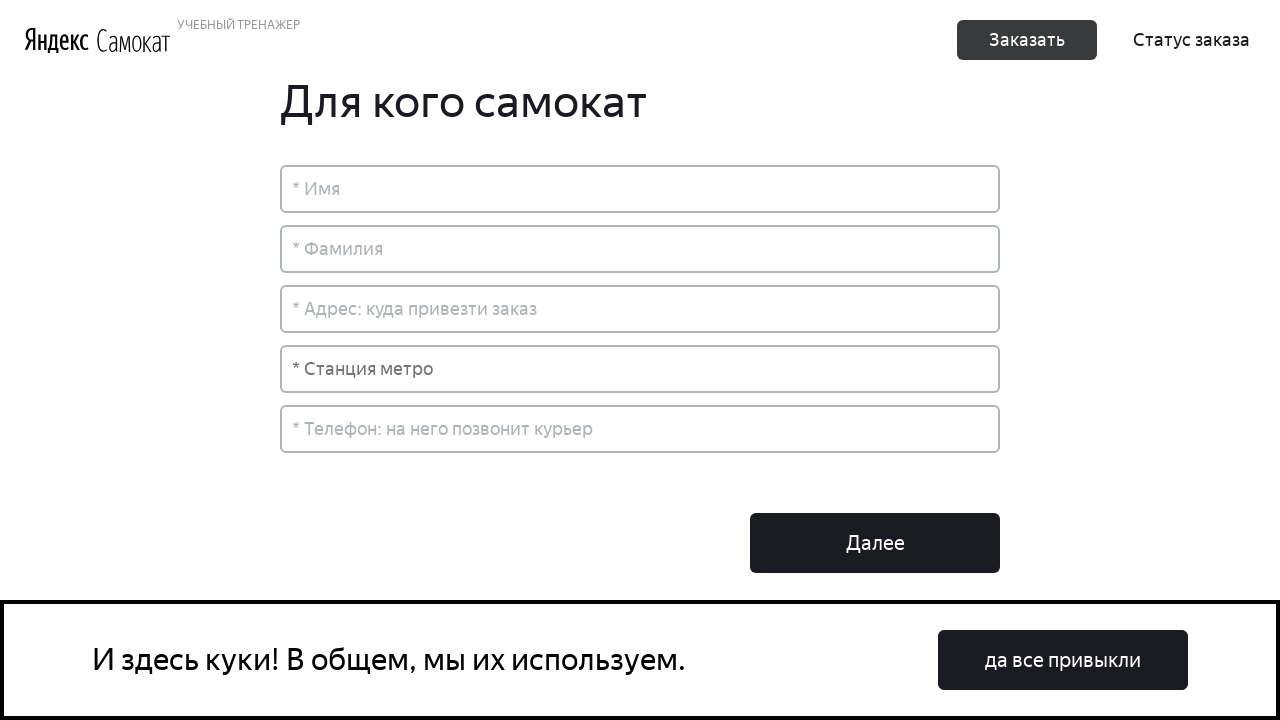

Verified current URL is the order page
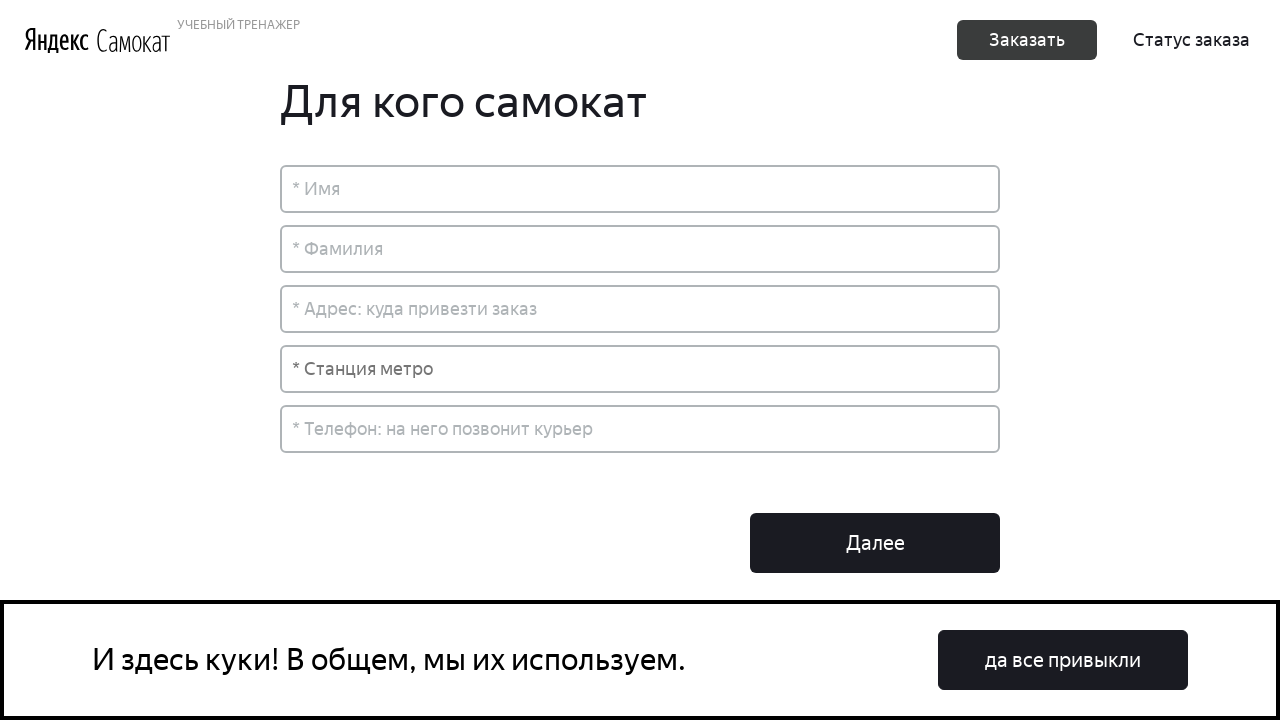

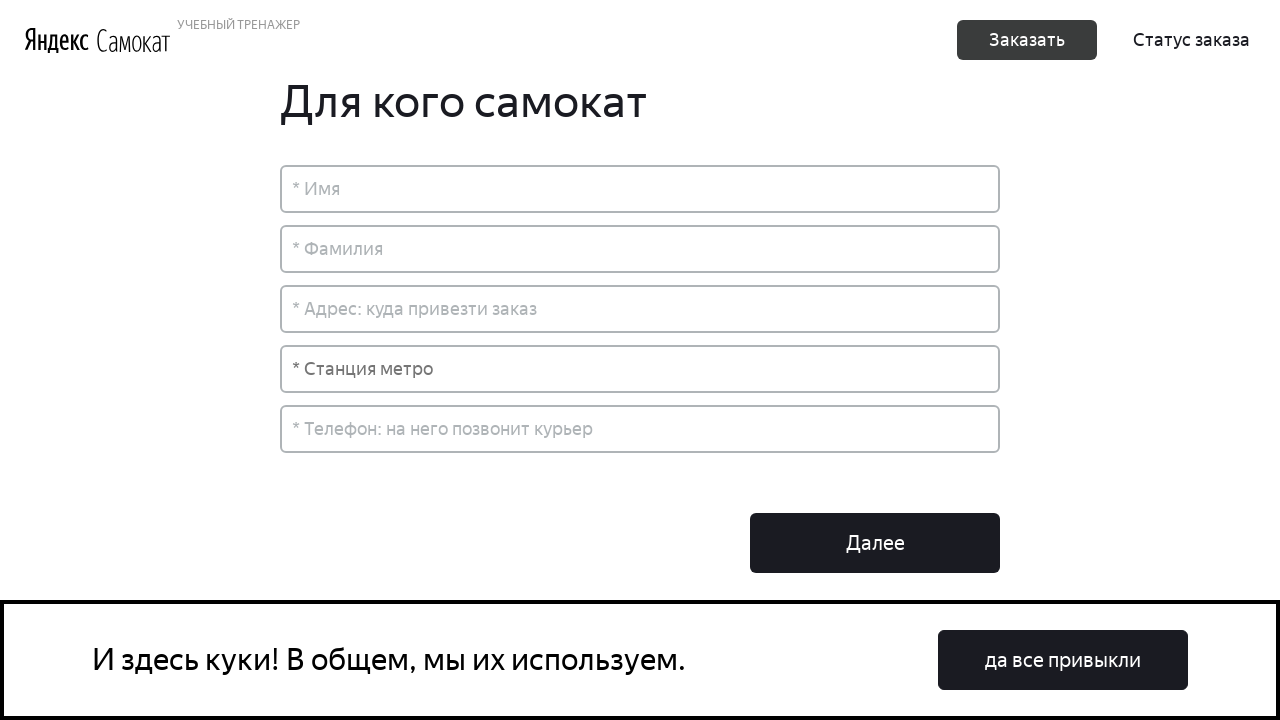